Tests alert handling functionality by clicking a button that triggers an alert and then accepting it

Starting URL: https://omayo.blogspot.com/

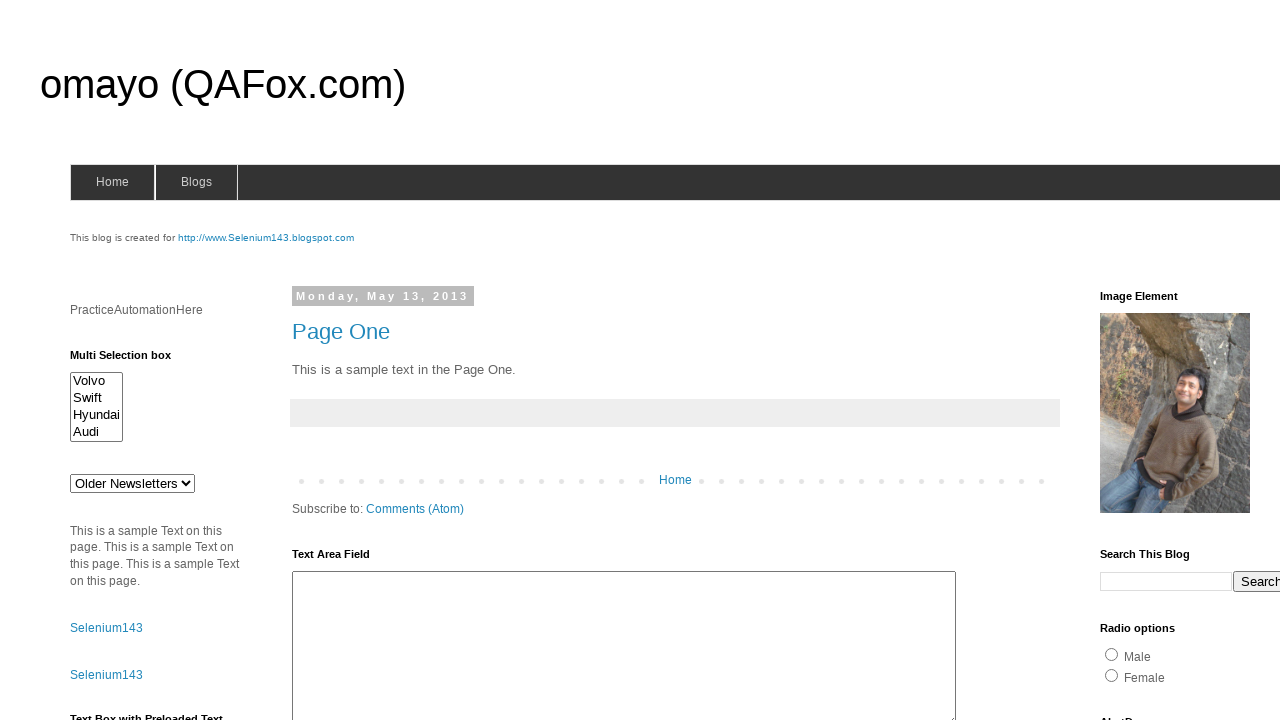

Clicked button with id 'alert1' to trigger alert at (1154, 361) on #alert1
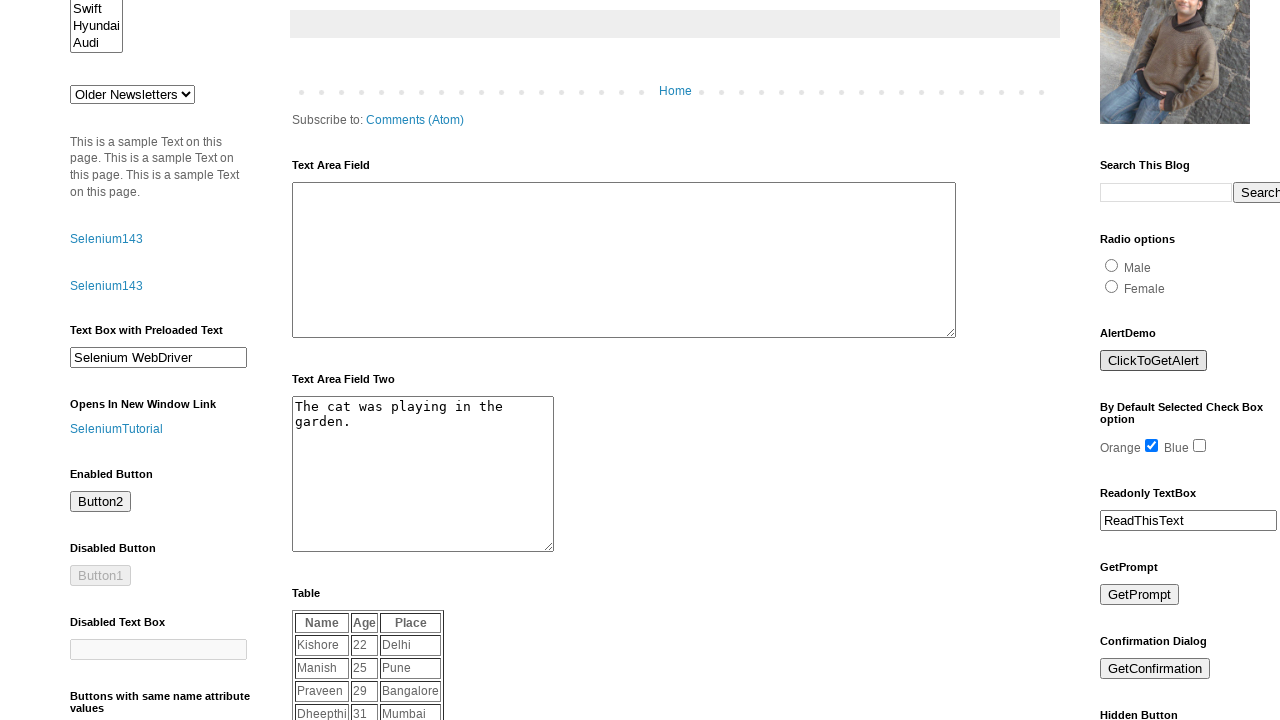

Set up dialog handler to accept alerts
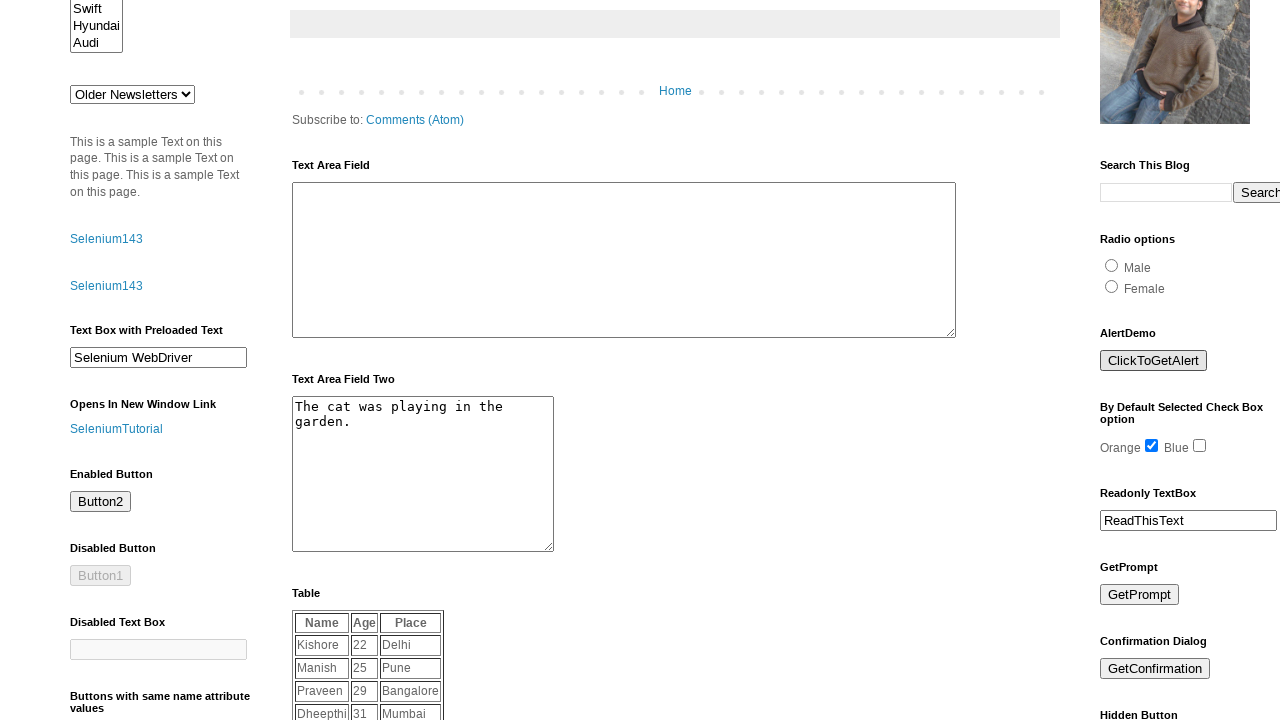

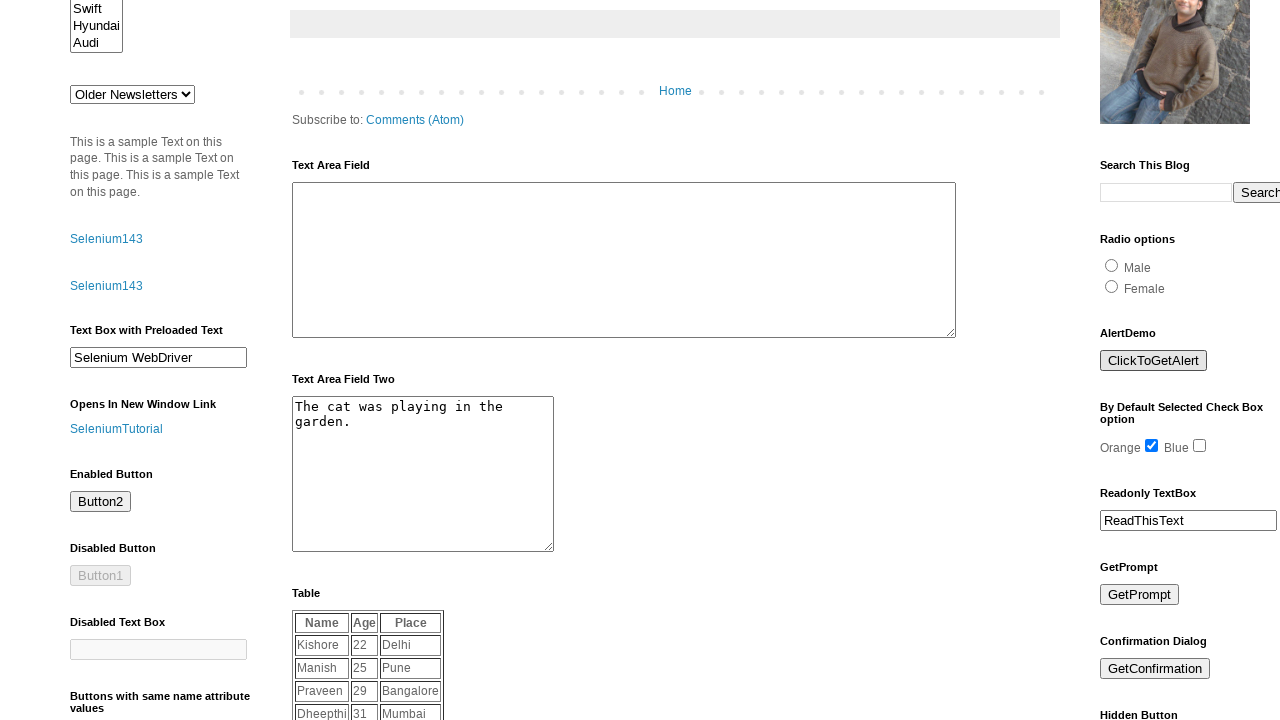